Tests Google Translate by entering a word in the translation input field and waiting for the translation result to appear

Starting URL: https://translate.google.co.uz/?hl=uz&sl=en&tl=es&op=translate

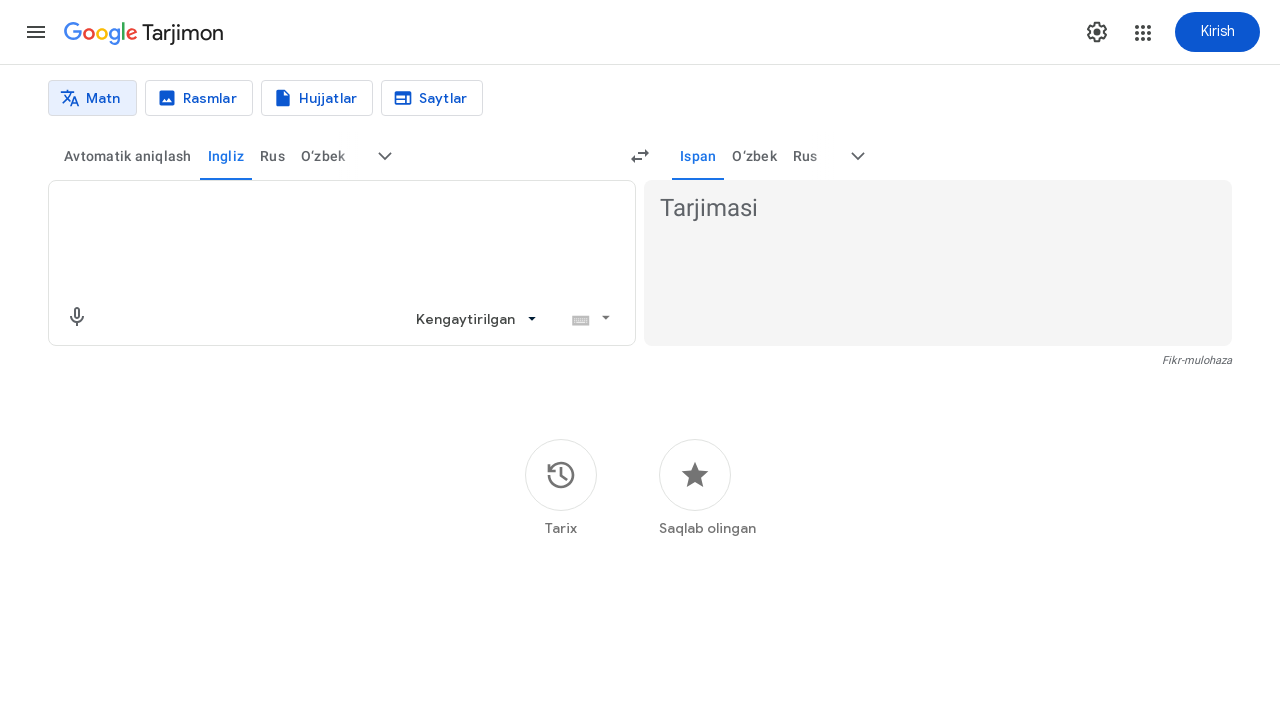

Filled translation input textarea with 'hello world' on textarea
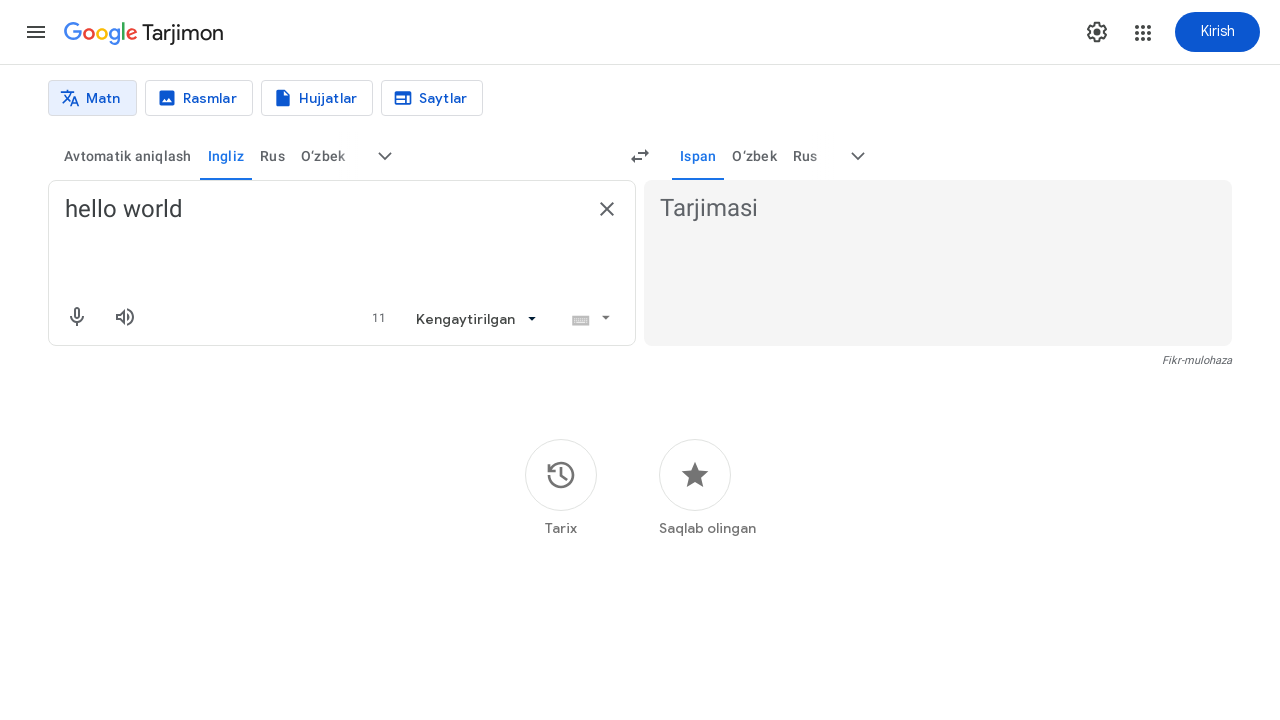

Translation result appeared on the page
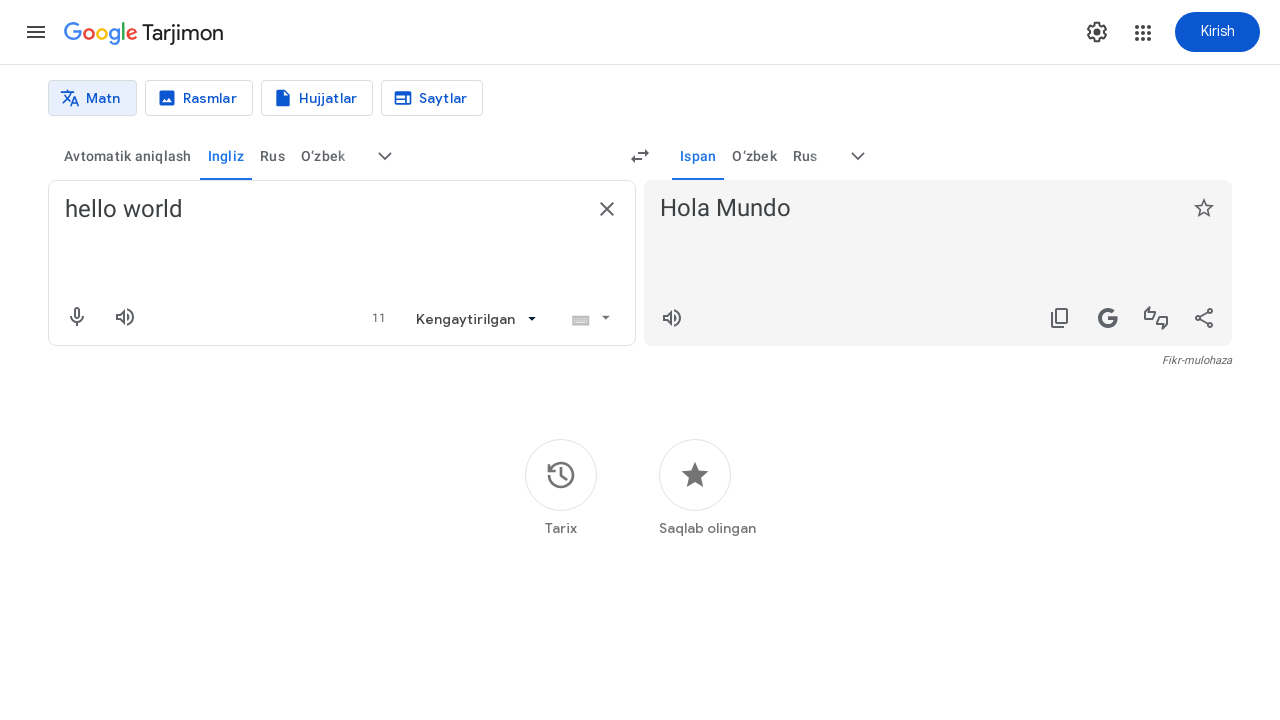

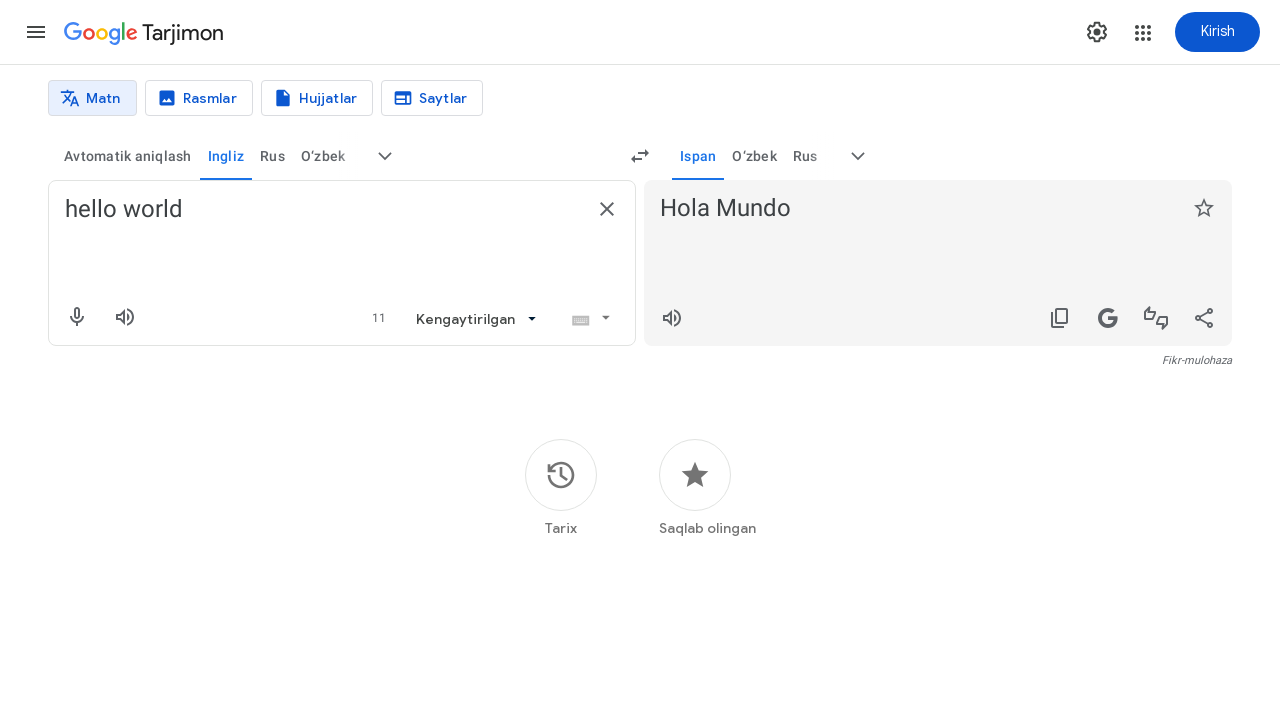